Tests browser back navigation by navigating to Multiple Windows page, then going back to verify the URL returns to the home page

Starting URL: https://the-internet.herokuapp.com/

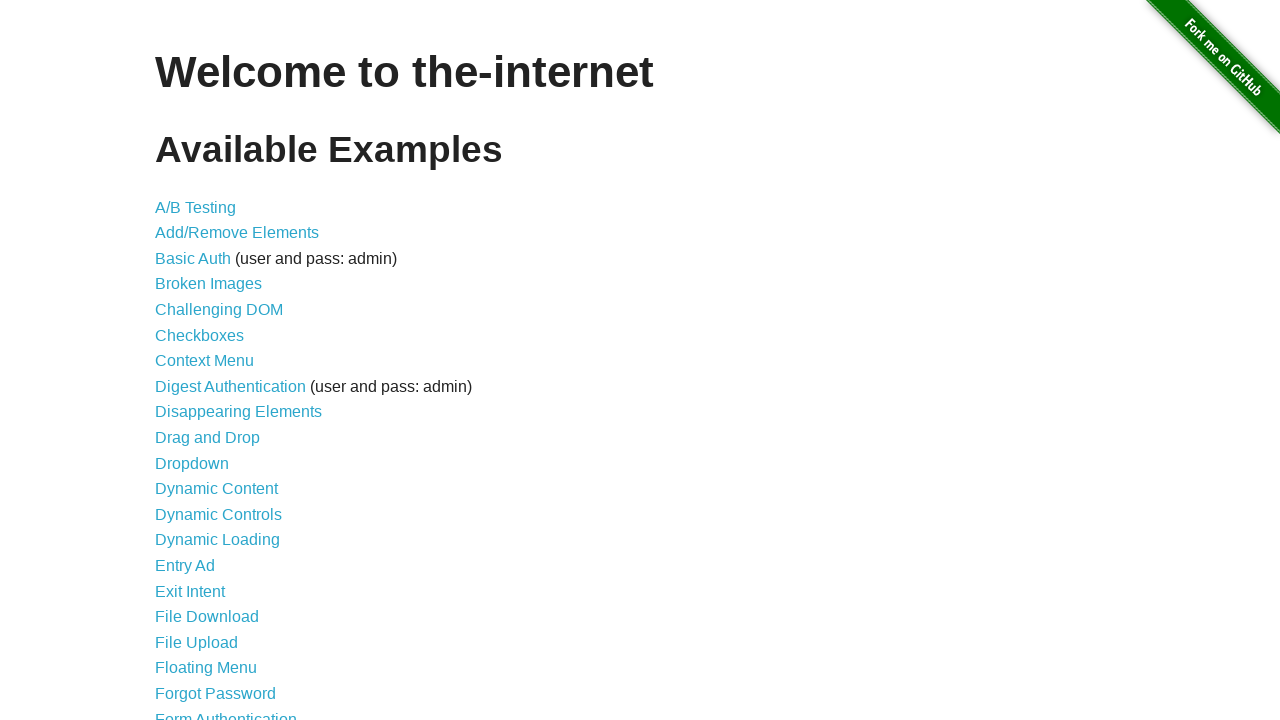

Clicked on Multiple Windows link at (218, 369) on a:has-text('Multiple Windows')
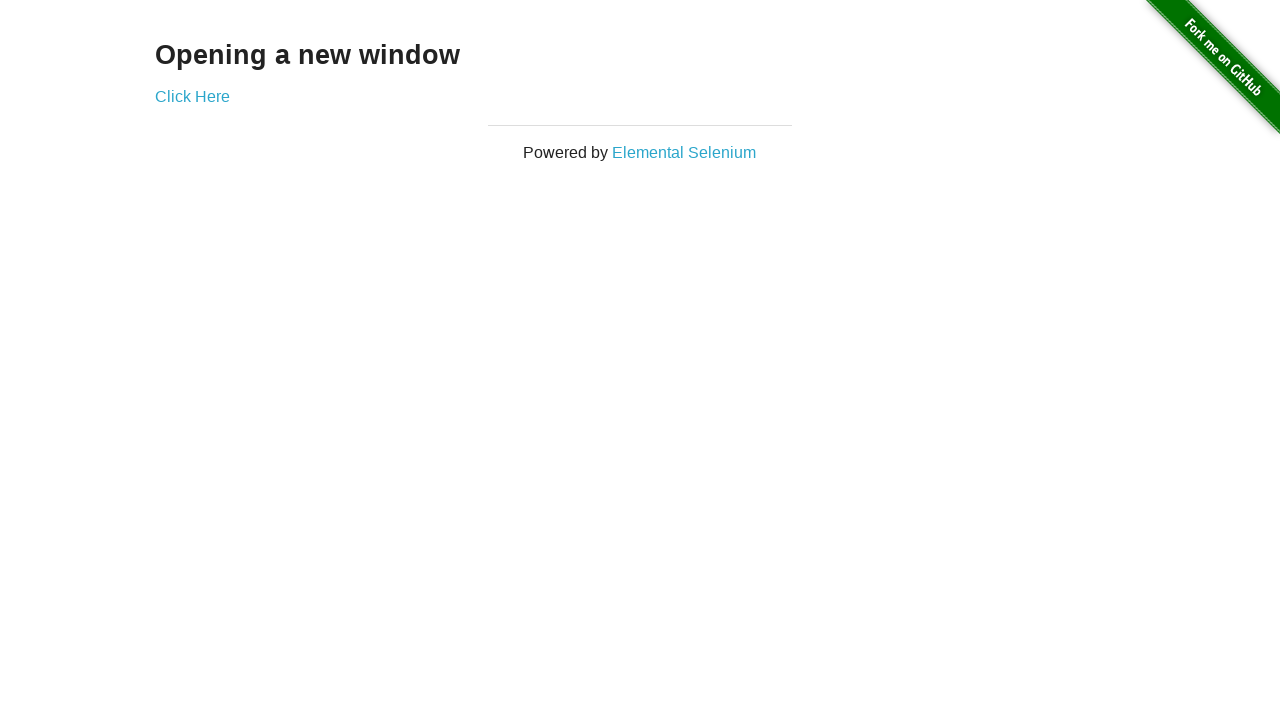

Navigated back using browser back button
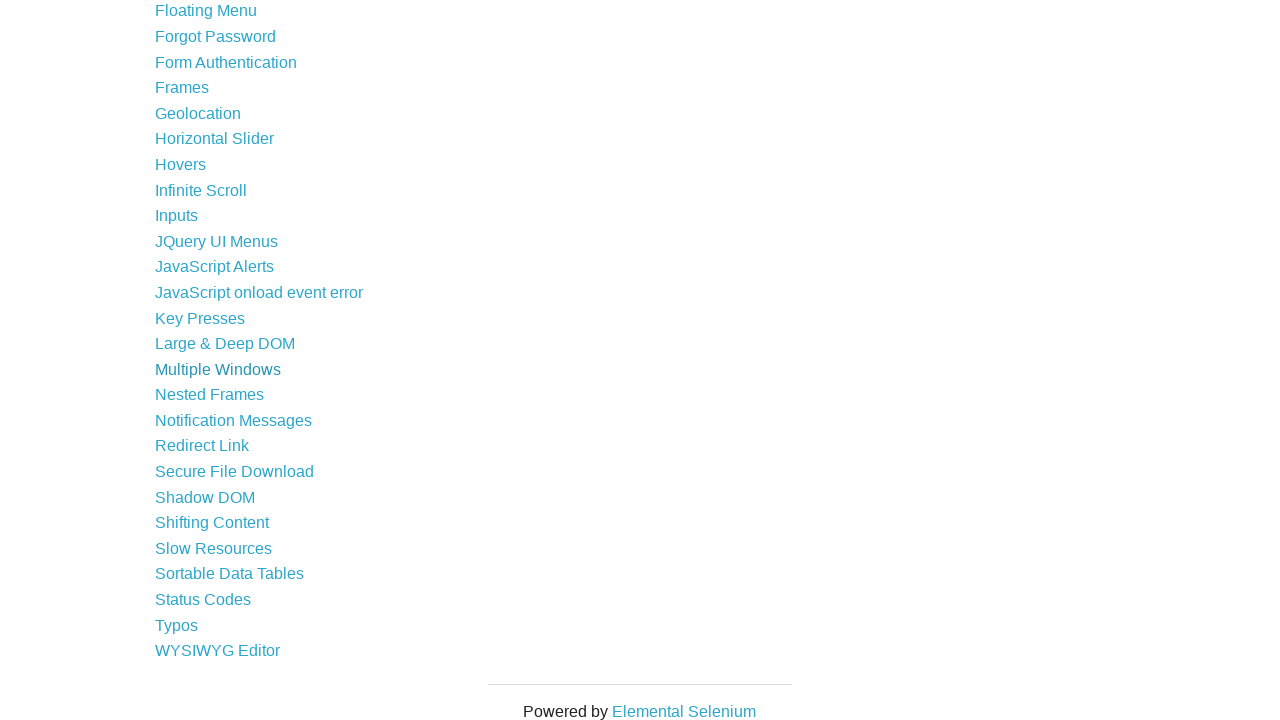

Verified URL returned to home page (https://the-internet.herokuapp.com/)
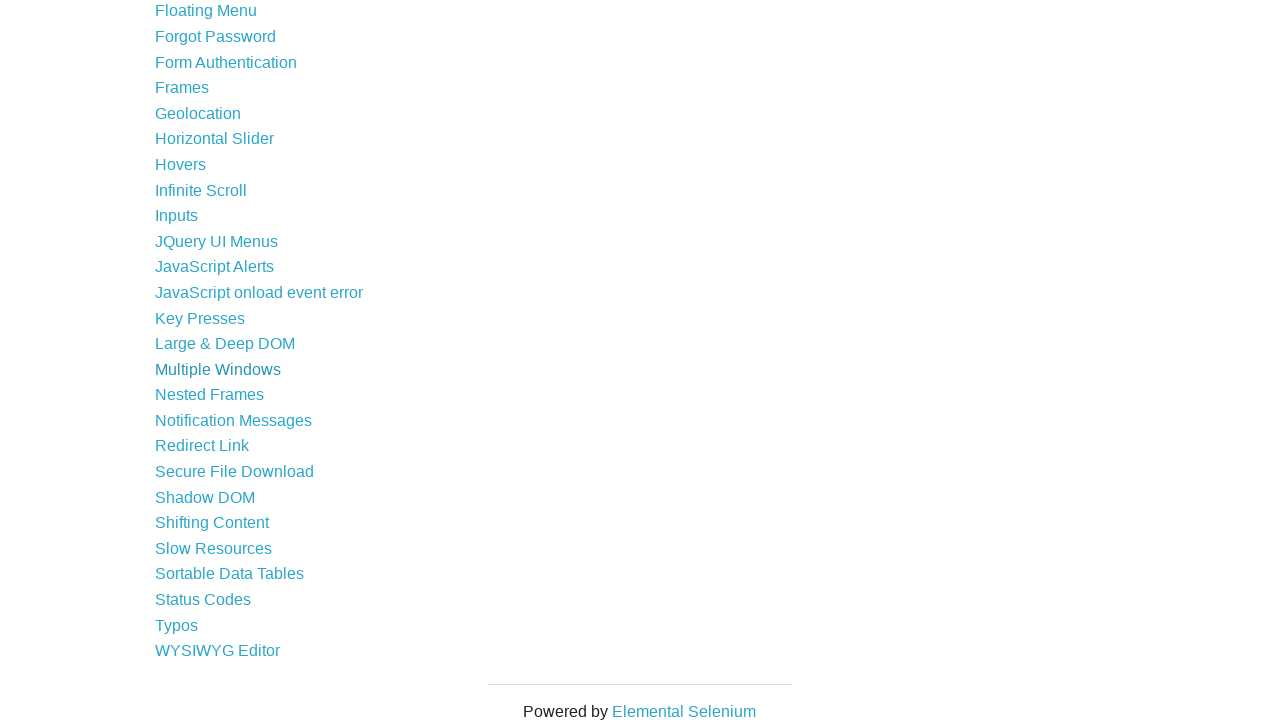

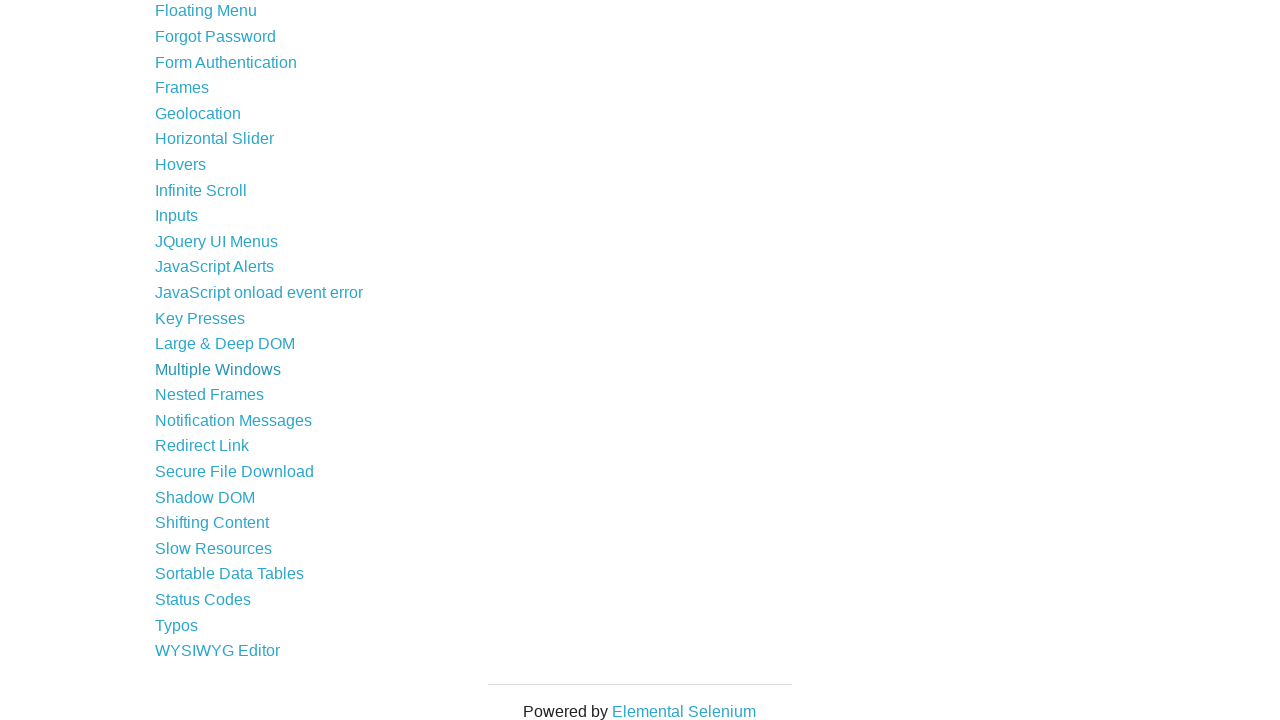